Tests navigation by clicking on link text elements to navigate to Checkboxes page, going back, and then navigating to Form Authentication page

Starting URL: https://the-internet.herokuapp.com/

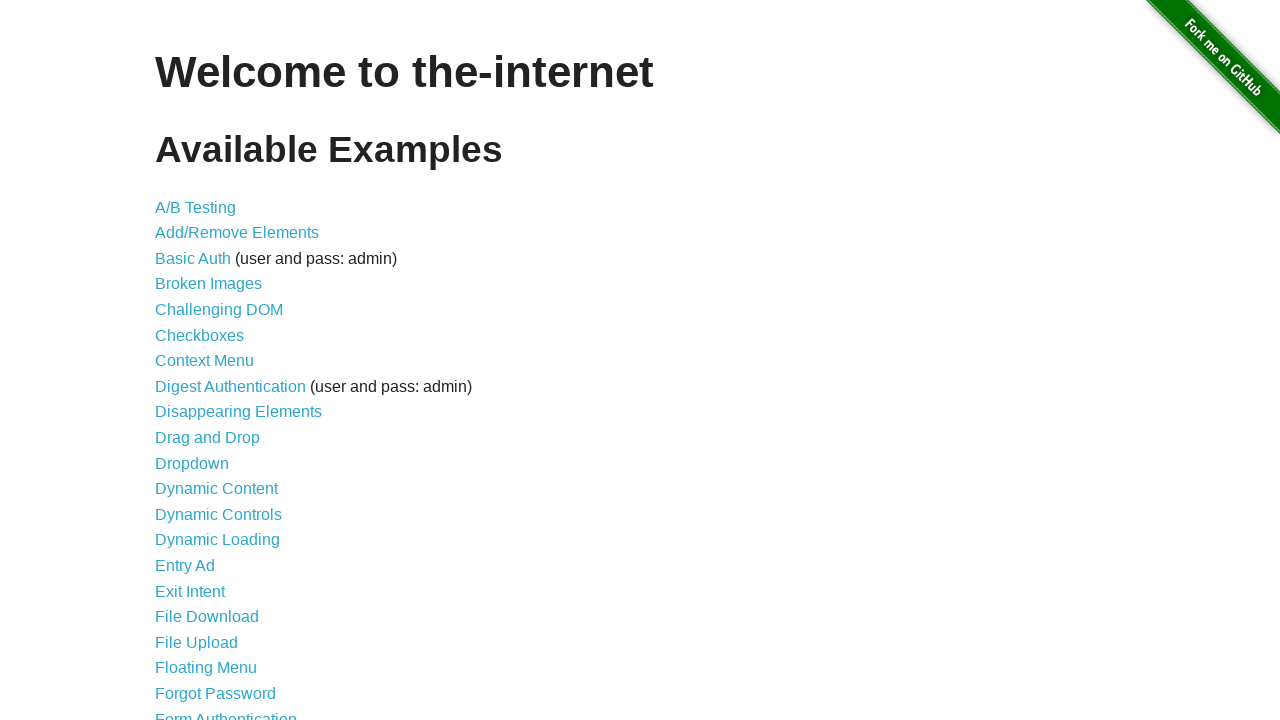

Clicked on Checkboxes link at (200, 335) on a:has-text('Checkboxes')
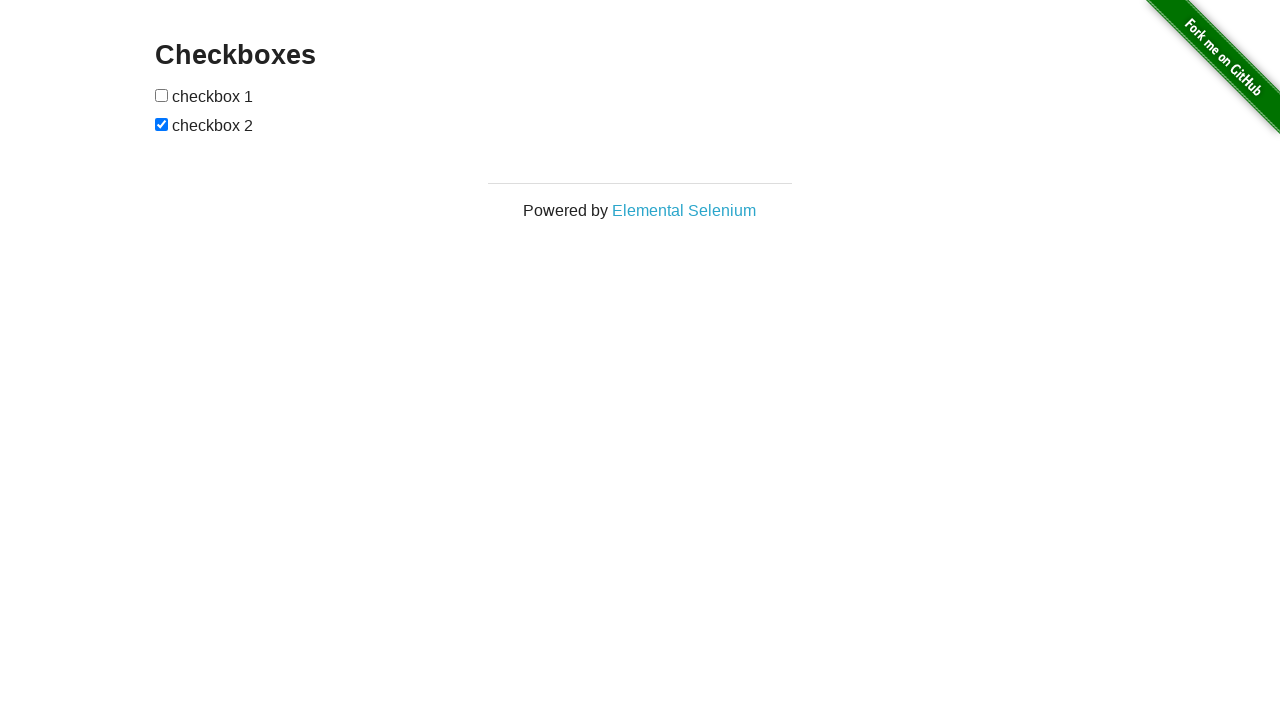

Checkboxes page loaded
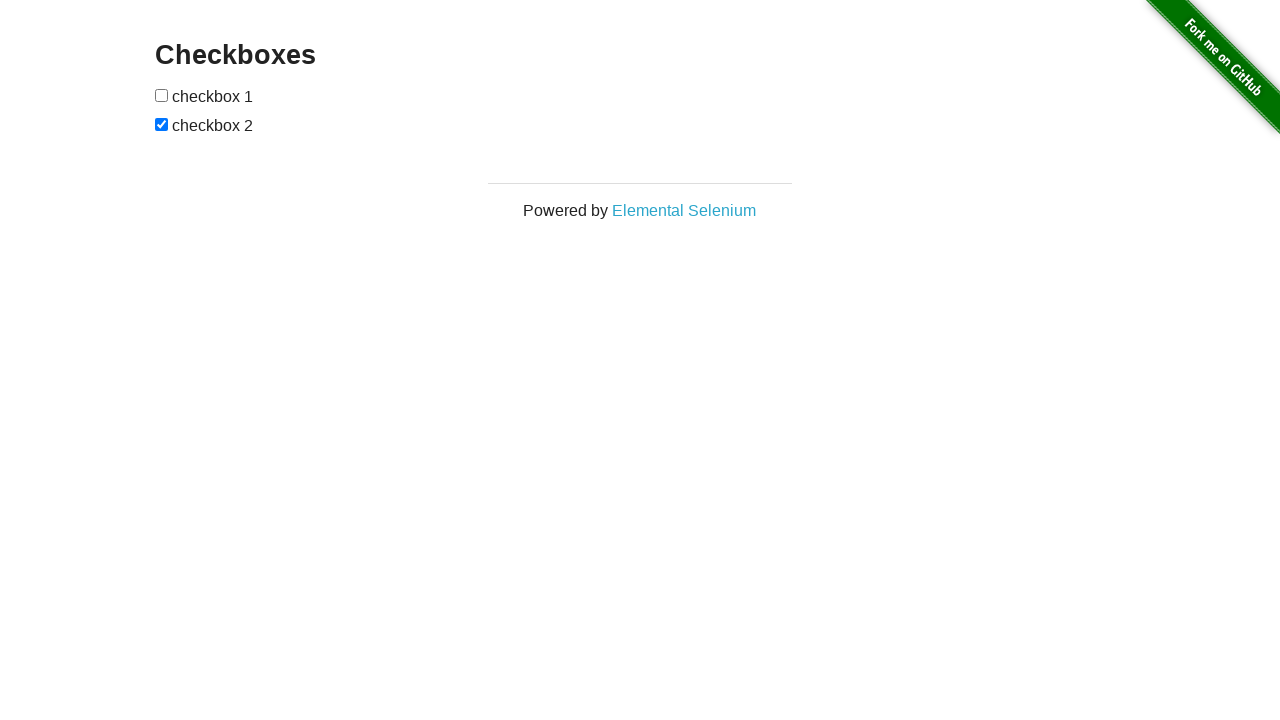

Navigated back to previous page
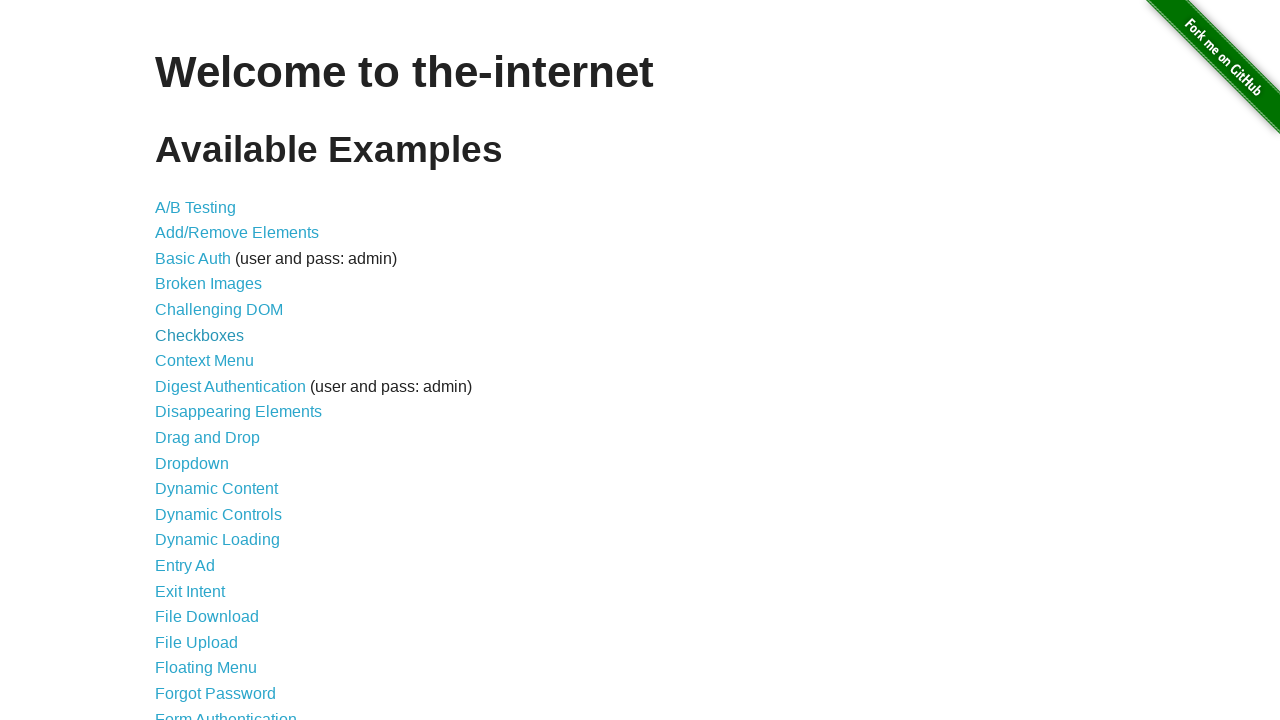

Previous page loaded
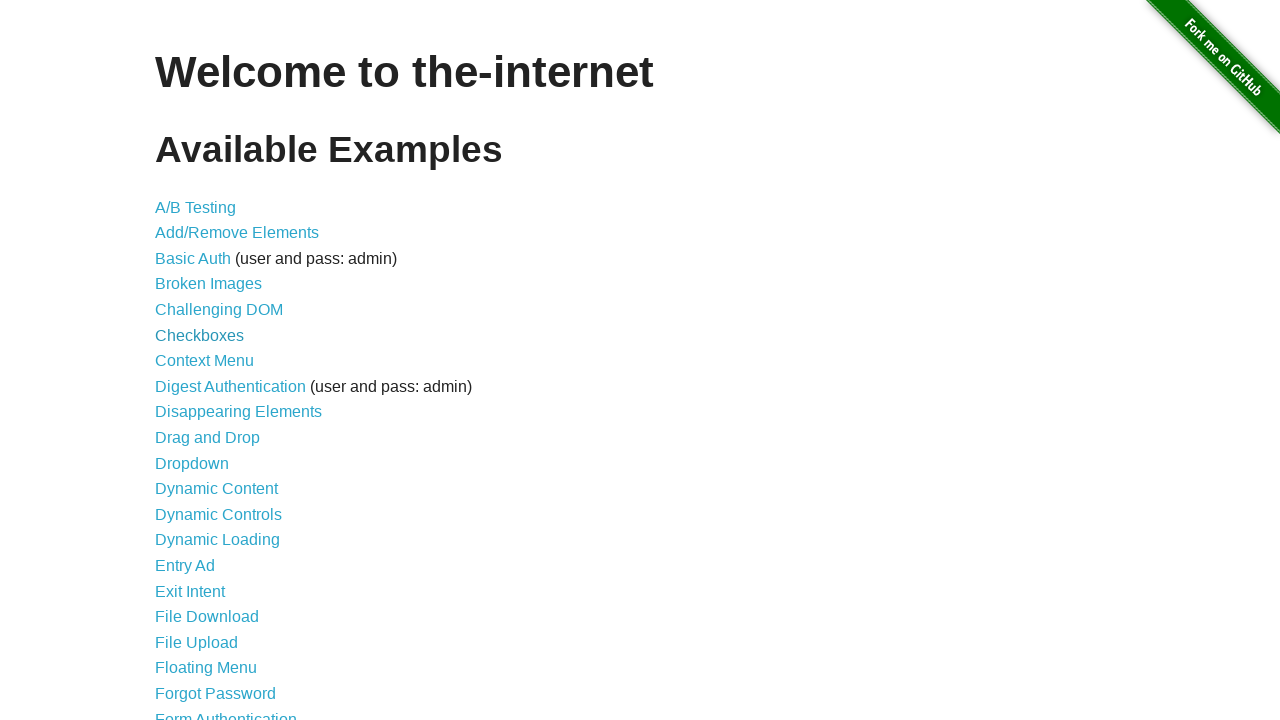

Clicked on Form Authentication link at (226, 712) on a:has-text('Form Authentication')
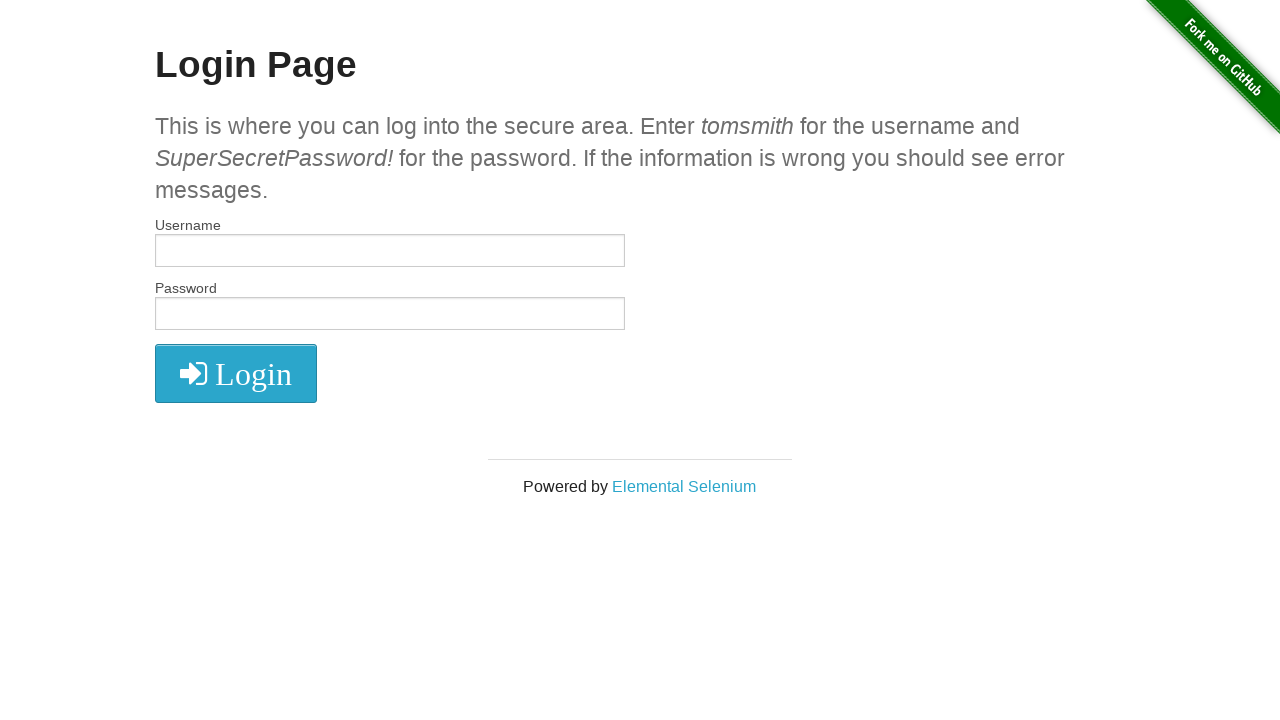

Form Authentication page loaded
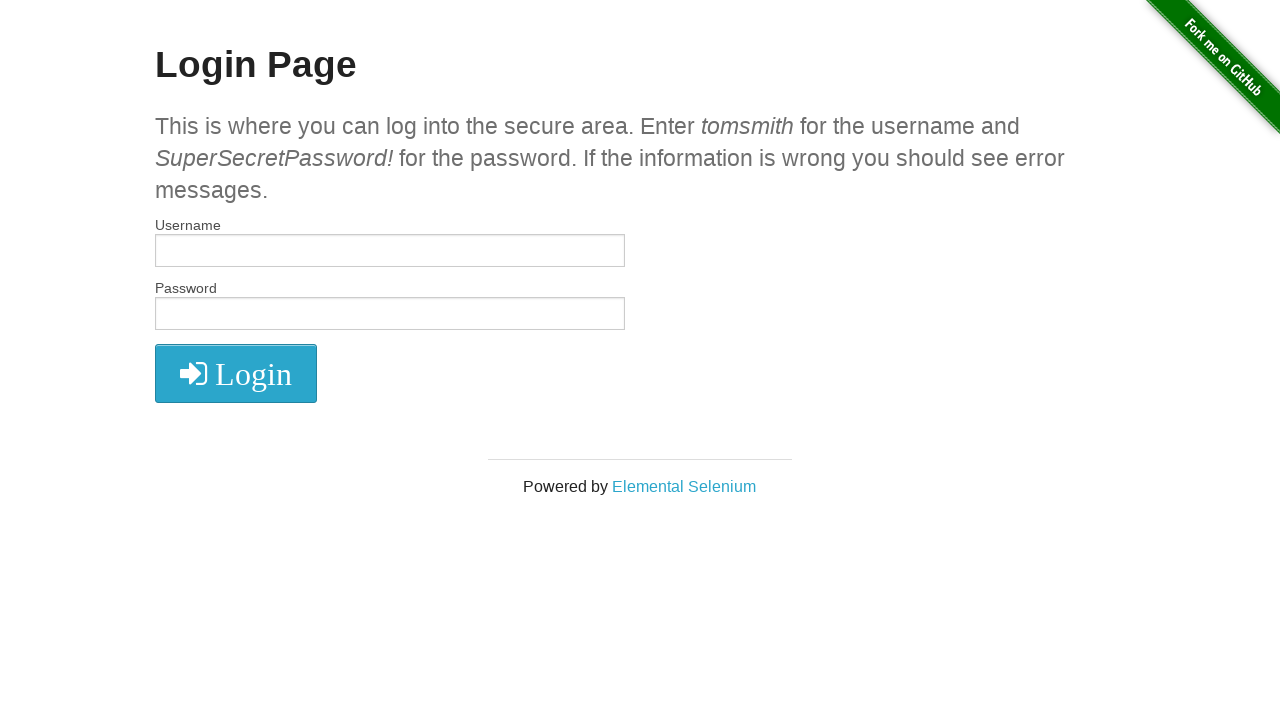

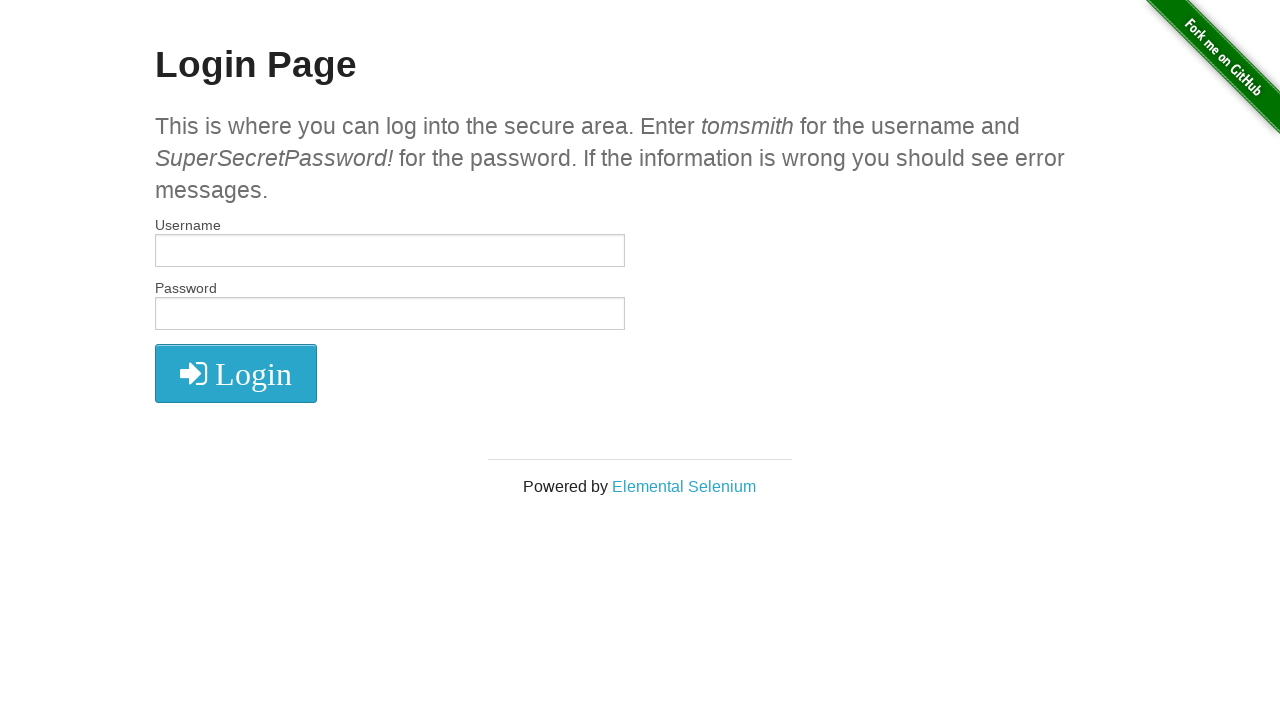